Navigates to the Python.org homepage and waits for the page to load

Starting URL: http://www.python.org

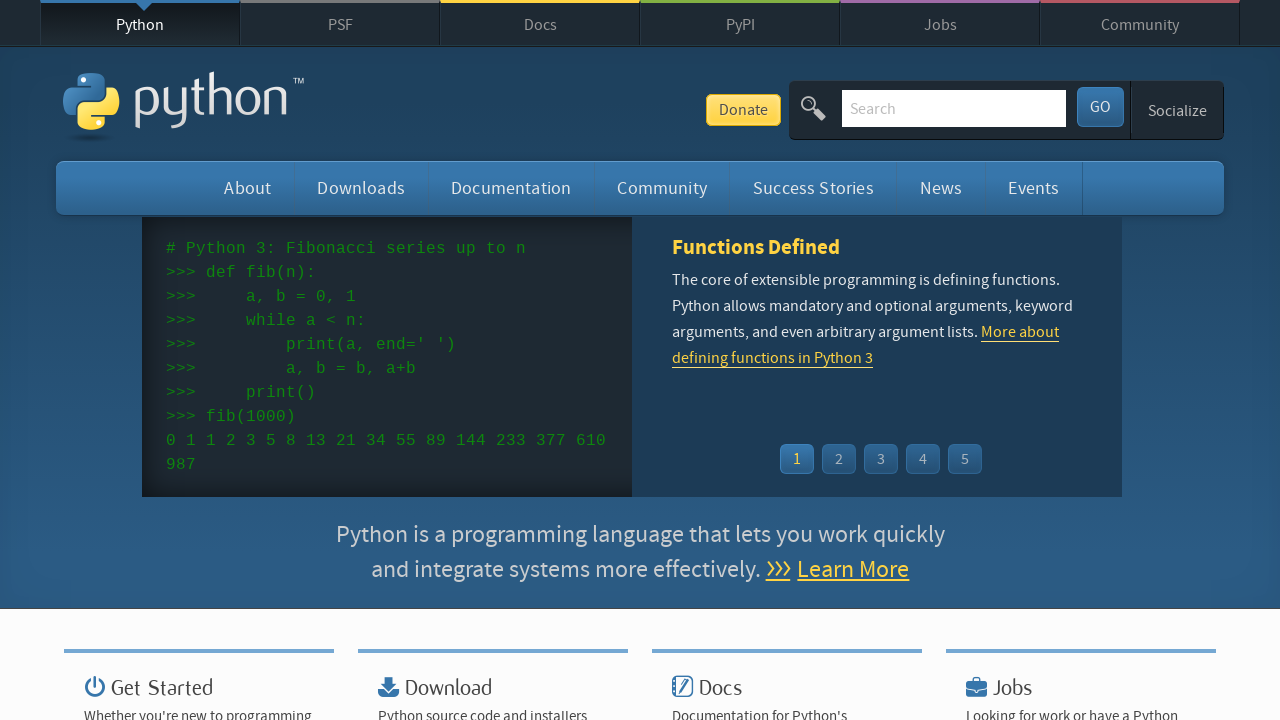

Navigated to Python.org homepage
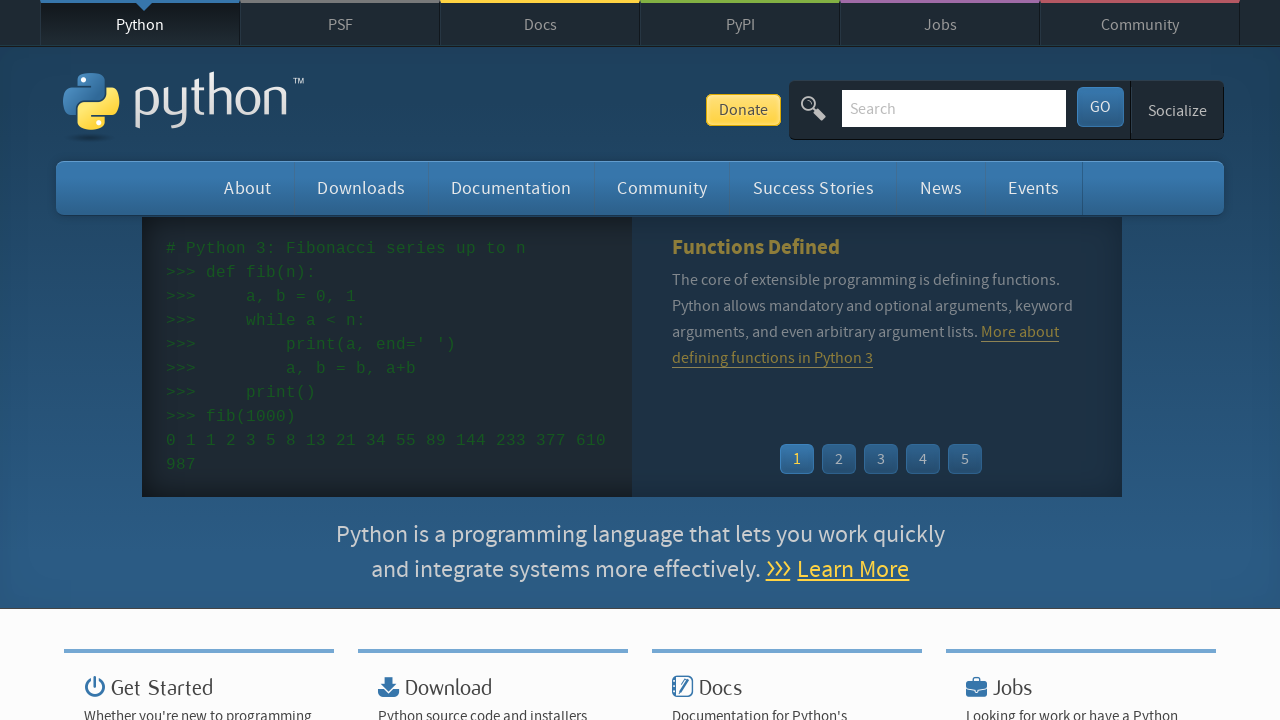

Page DOM content loaded
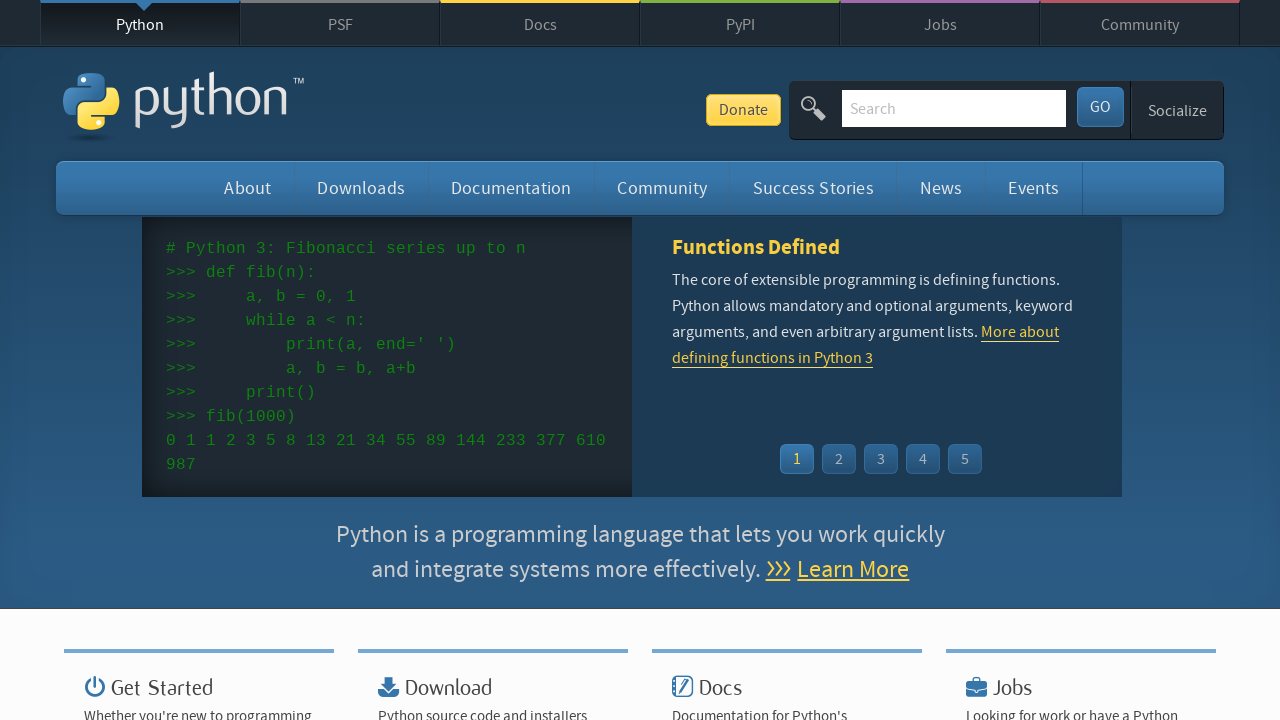

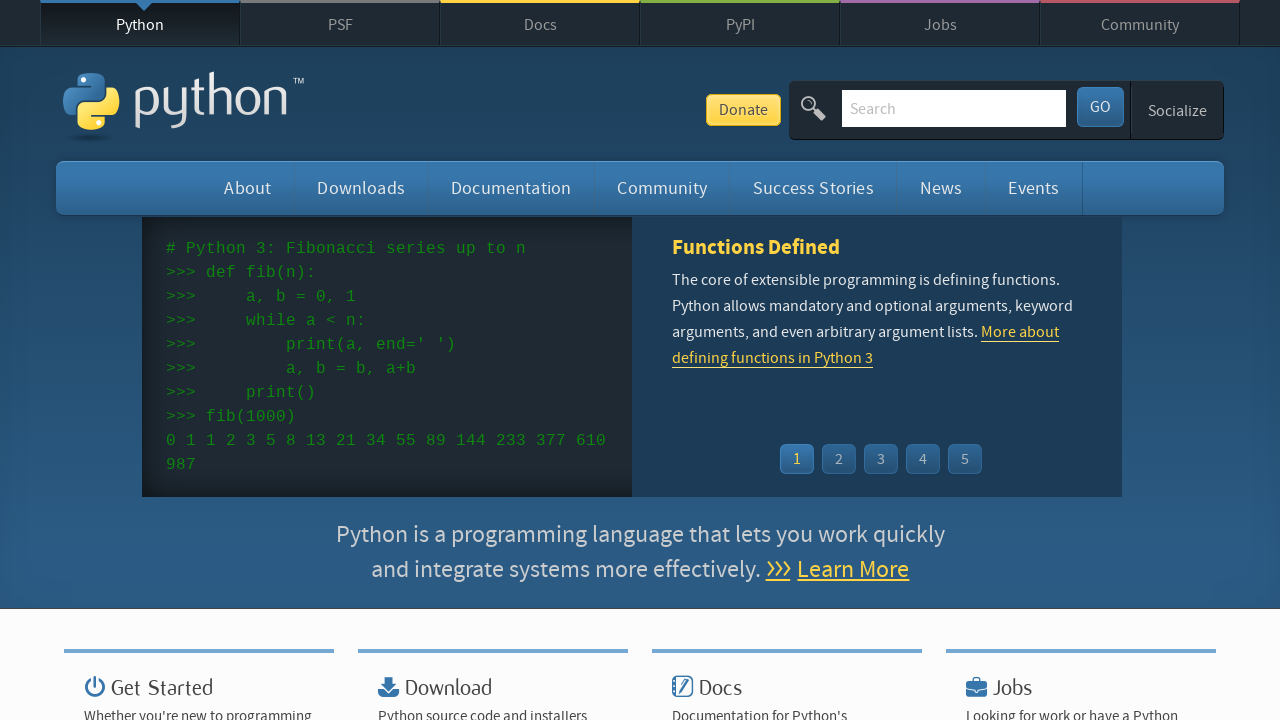